Tests JavaScript prompt alert functionality by triggering a prompt, entering text, accepting it, and verifying the result message

Starting URL: http://the-internet.herokuapp.com/javascript_alerts

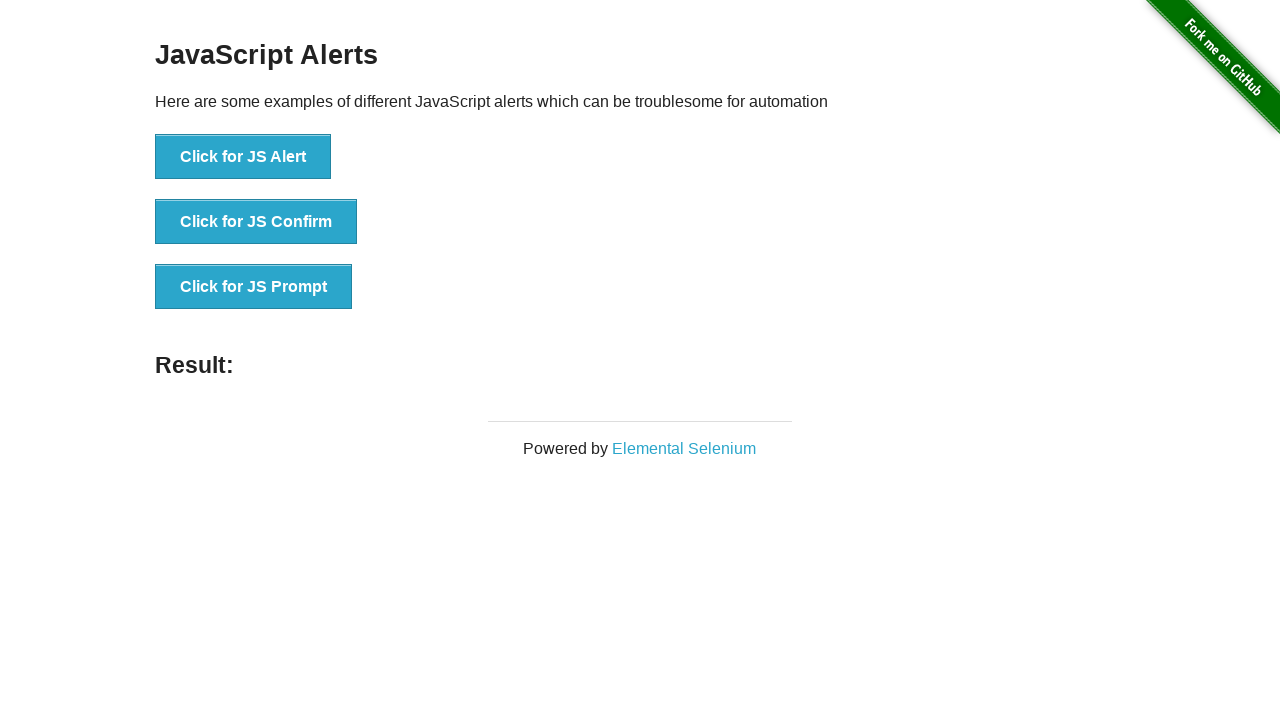

Set up dialog handler to accept JavaScript prompt with text 'Hello World'
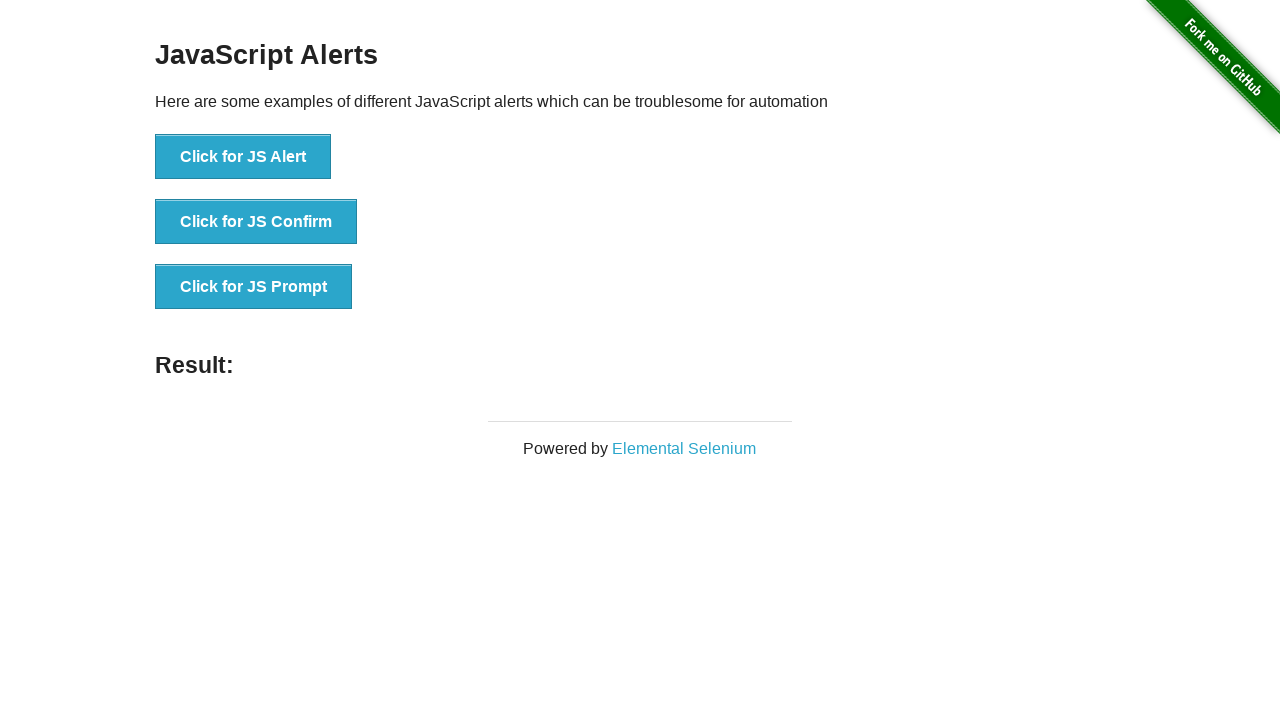

Clicked button to trigger JavaScript prompt alert at (254, 287) on xpath=//button[@onclick='jsPrompt()']
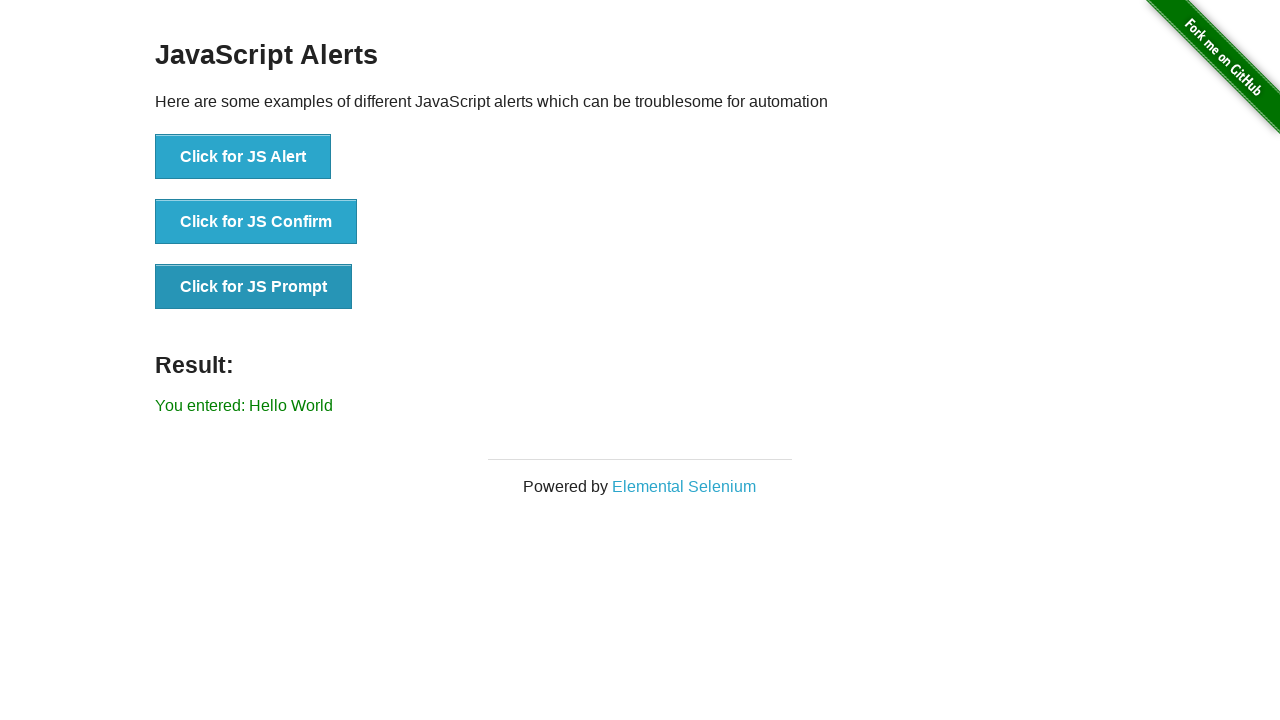

Waited for result element to be present in DOM
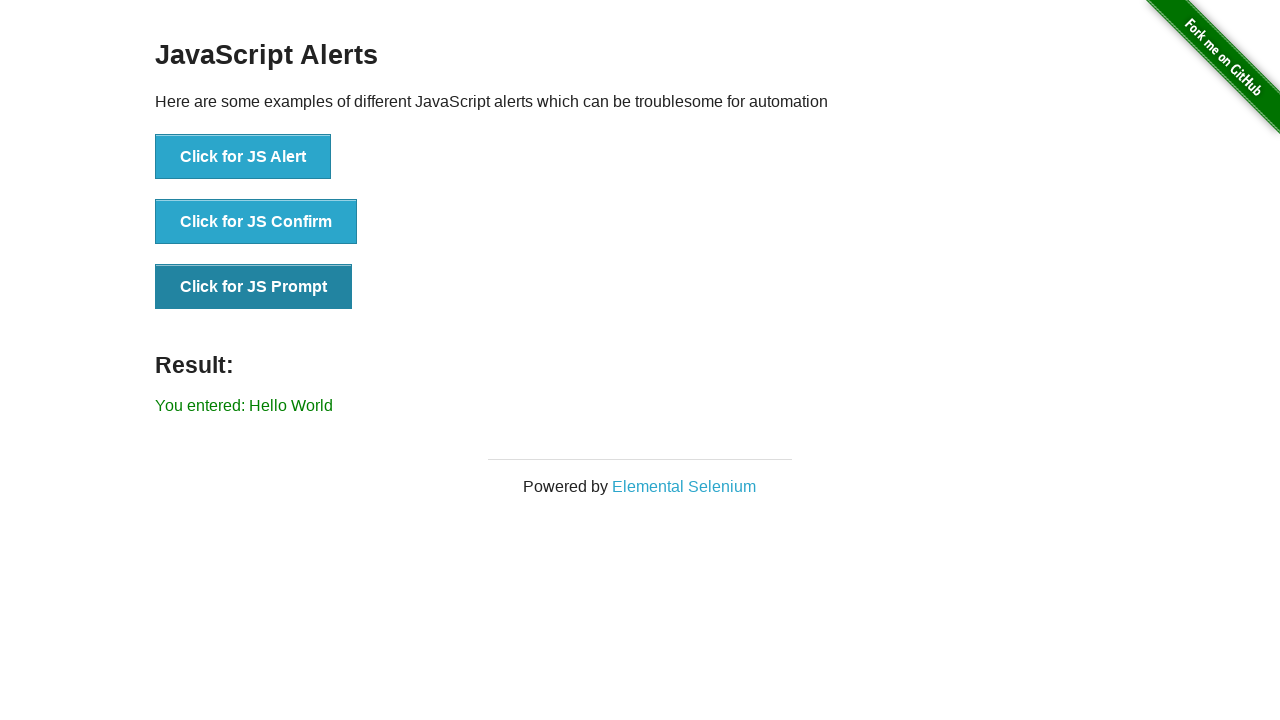

Verified result message is visible on page
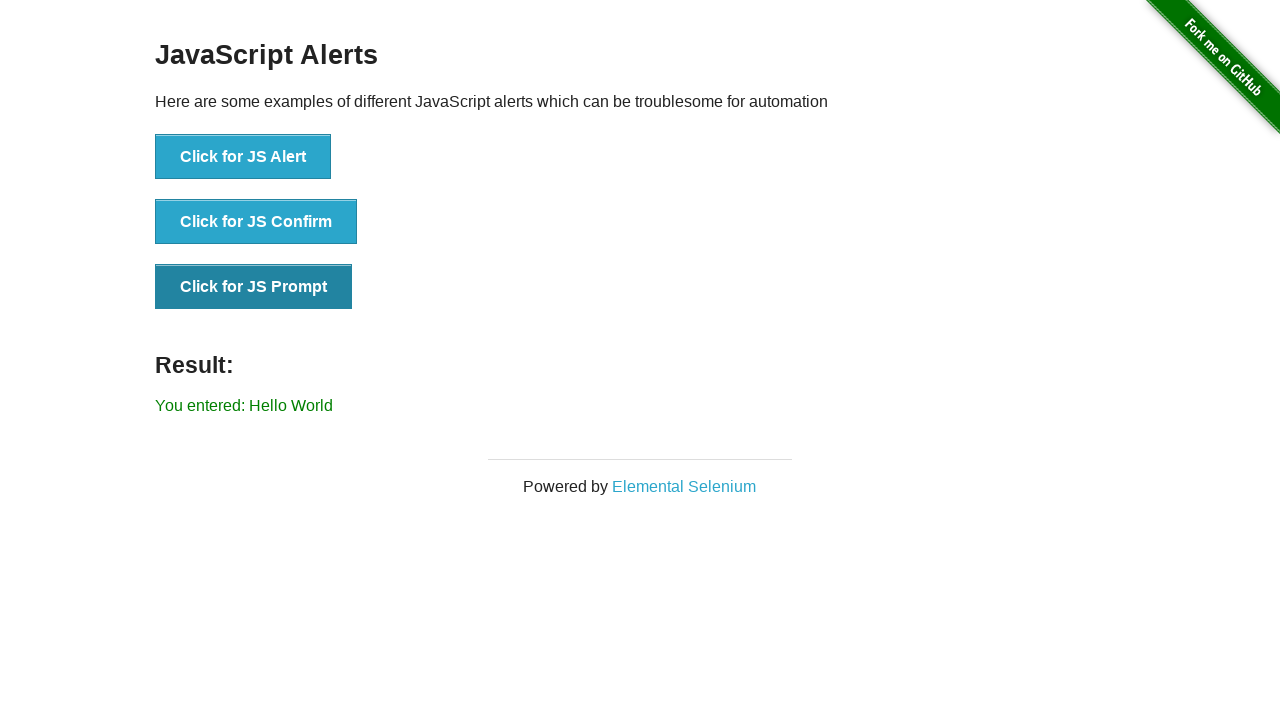

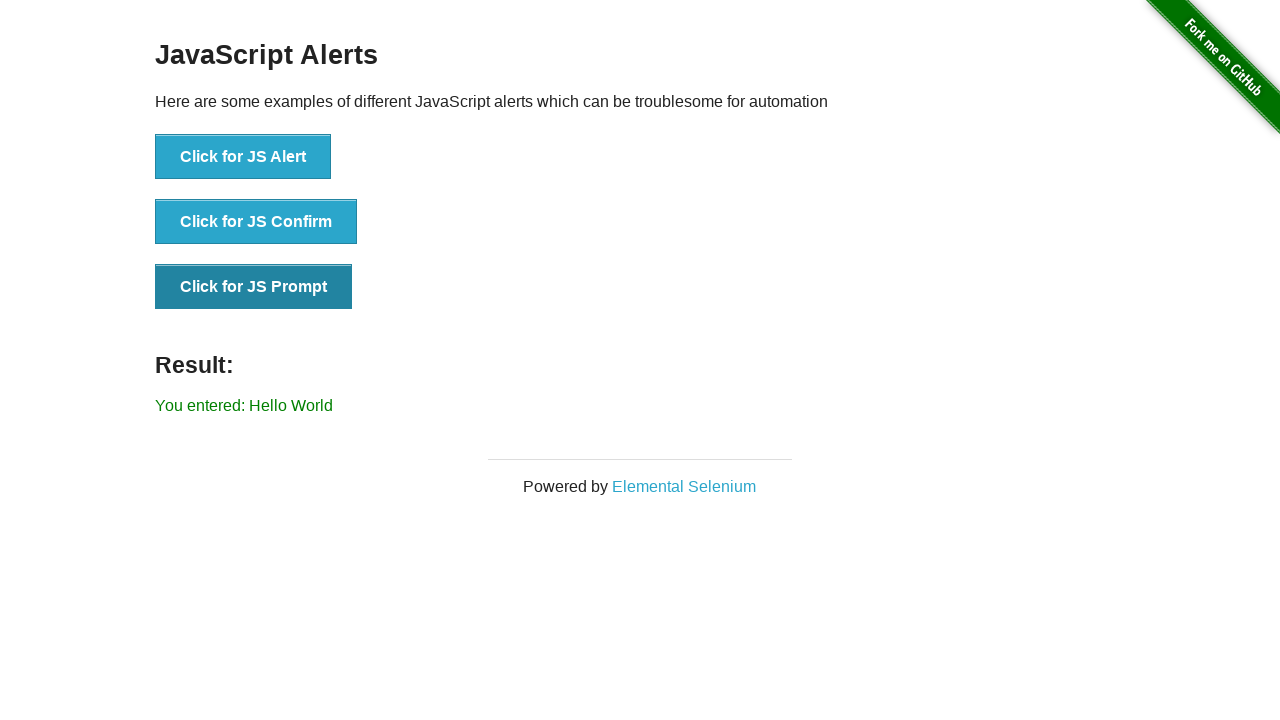